Tests dynamic controls by clicking Remove button and waiting for confirmation message and Add button to appear

Starting URL: http://the-internet.herokuapp.com/dynamic_controls

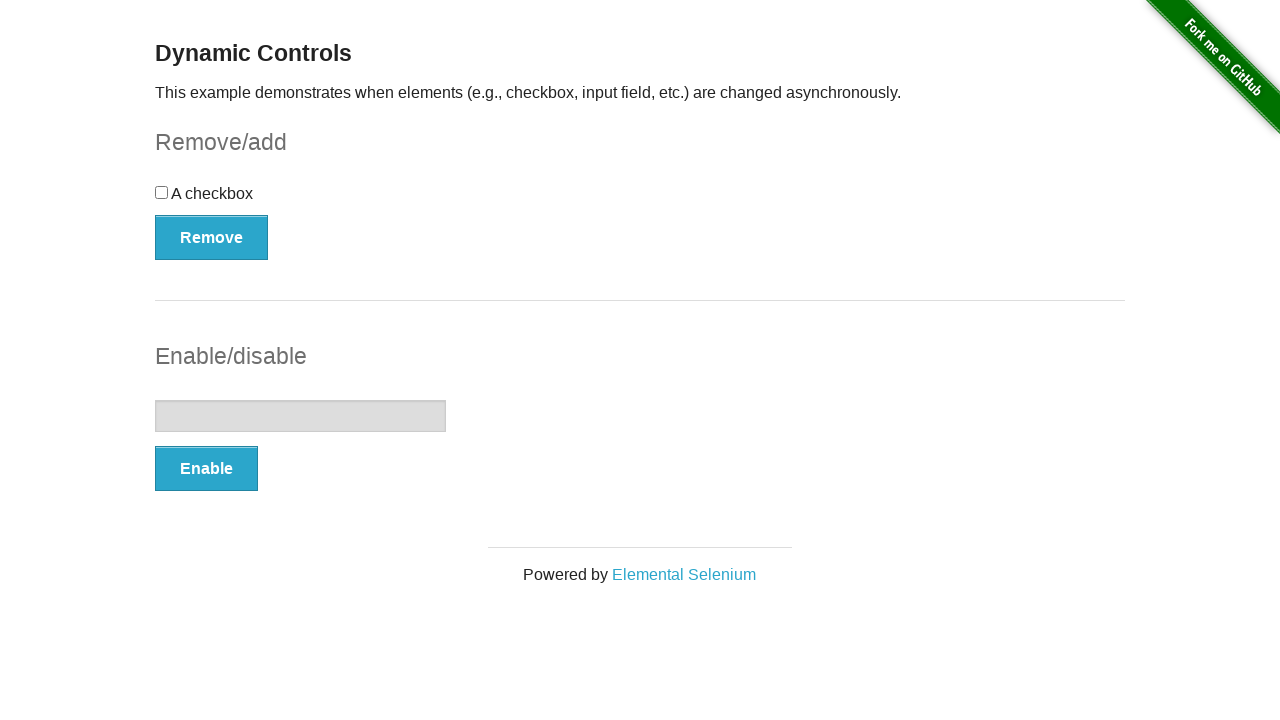

Clicked Remove button at (212, 237) on xpath=//button[text()='Remove']
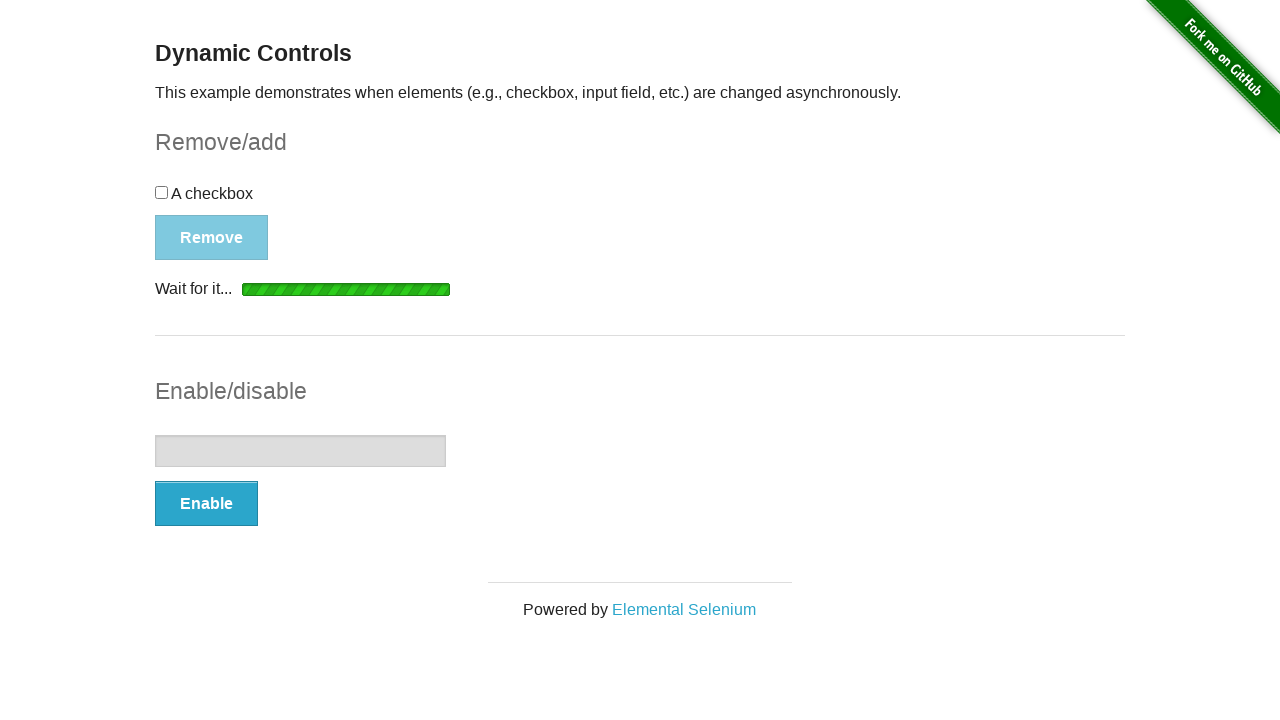

Confirmation message appeared
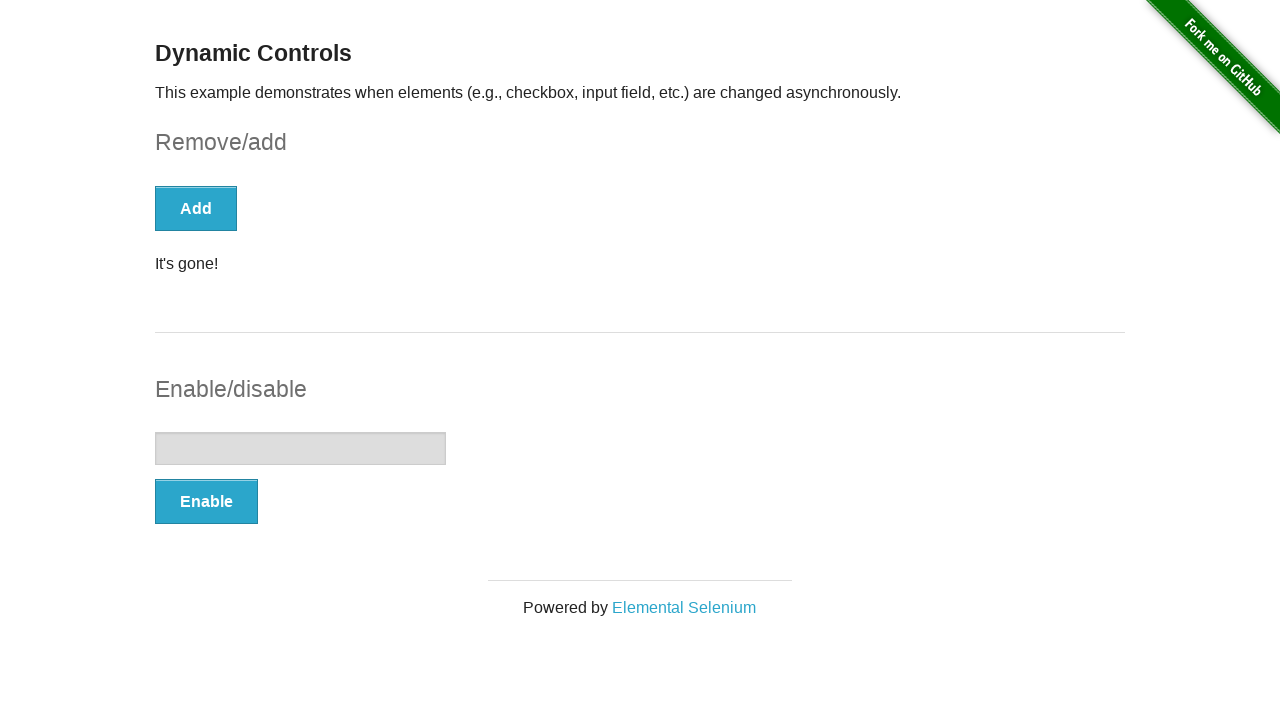

Add button became visible
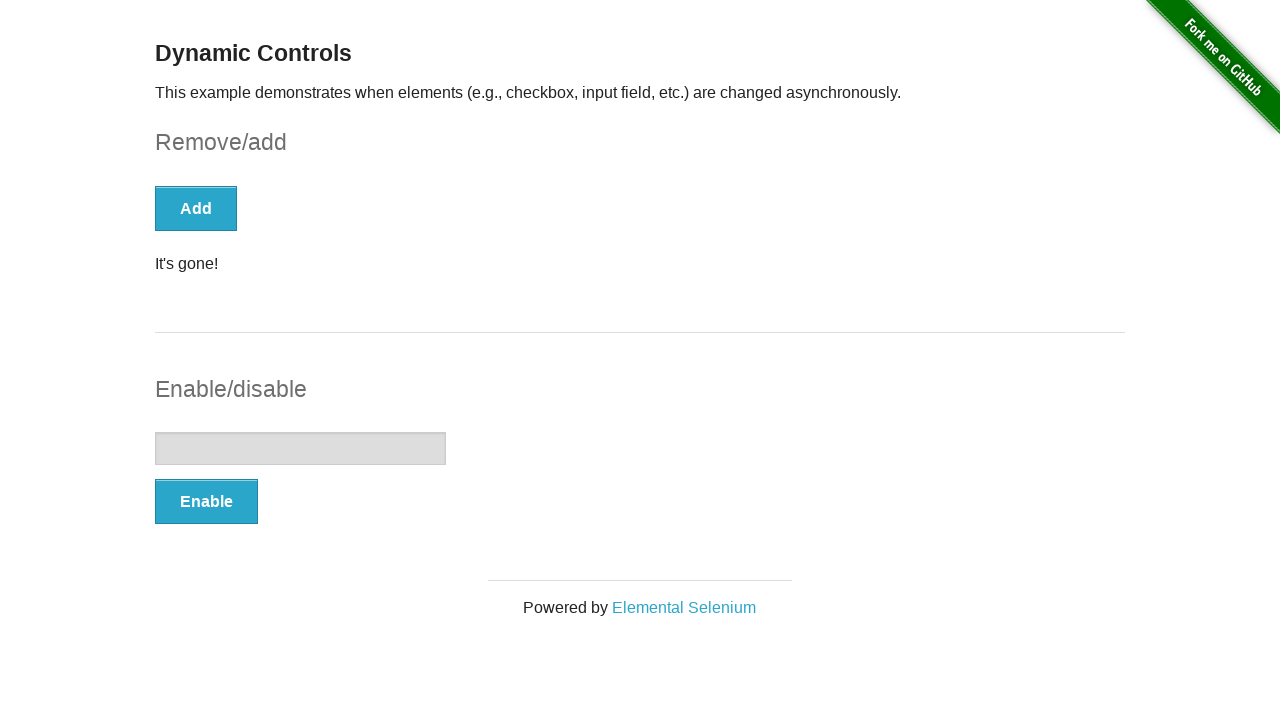

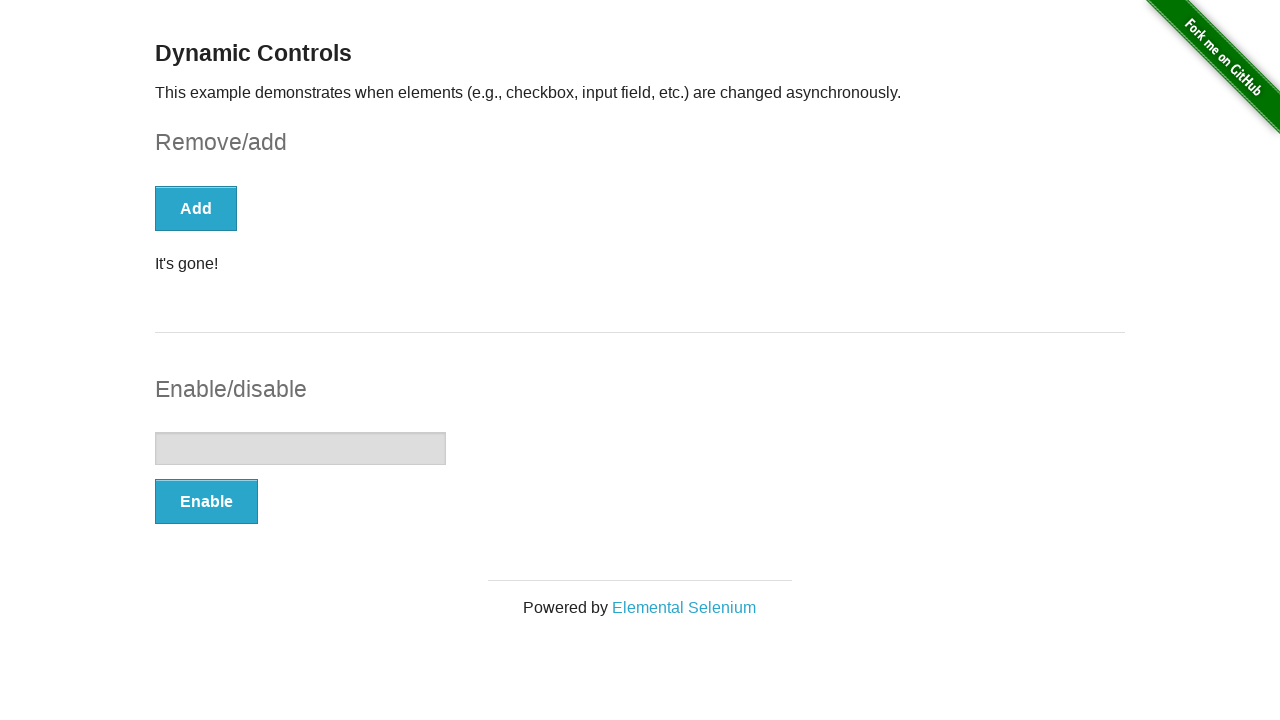